Tests that todo data persists after page reload, including completion state.

Starting URL: https://demo.playwright.dev/todomvc

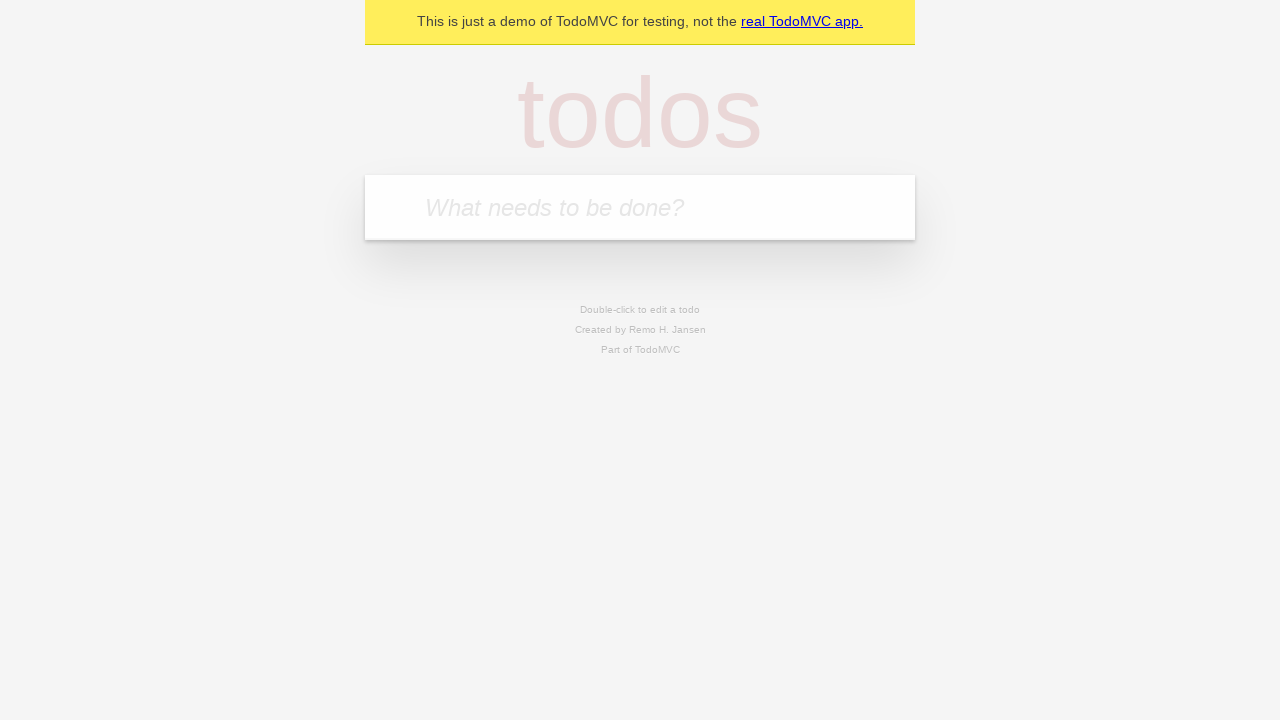

Filled todo input with 'buy some cheese' on internal:attr=[placeholder="What needs to be done?"i]
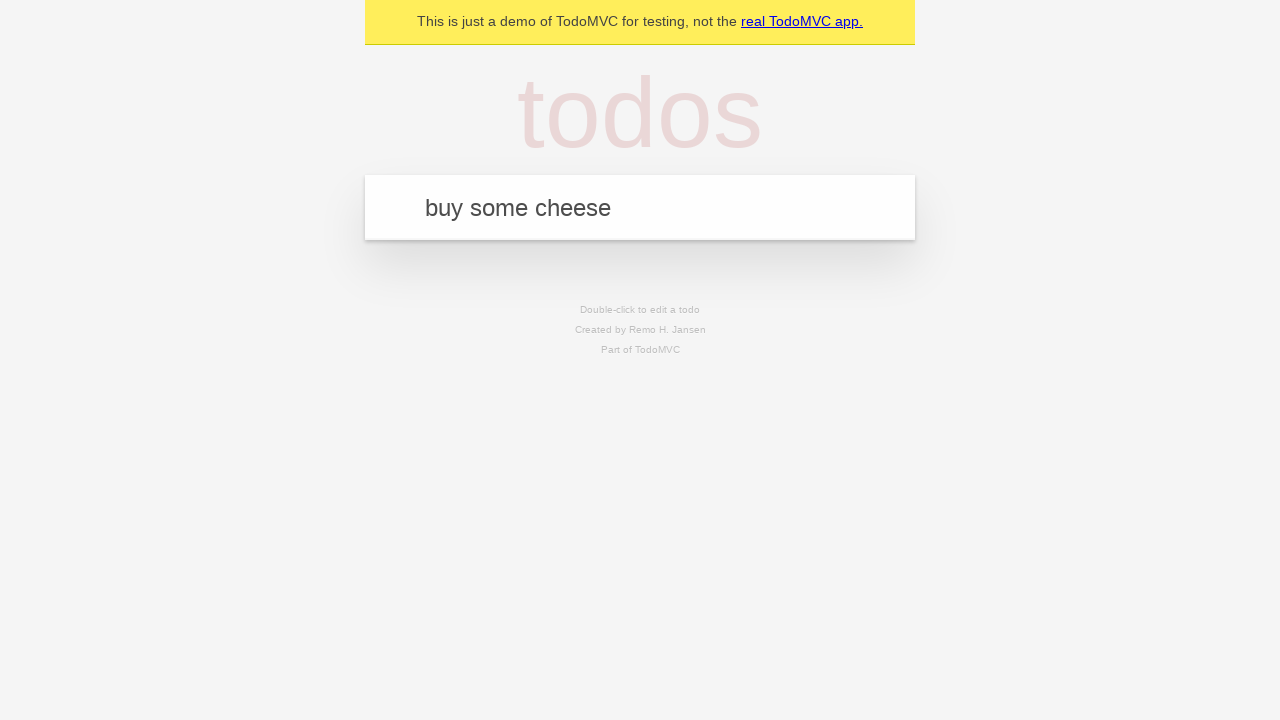

Pressed Enter to create first todo on internal:attr=[placeholder="What needs to be done?"i]
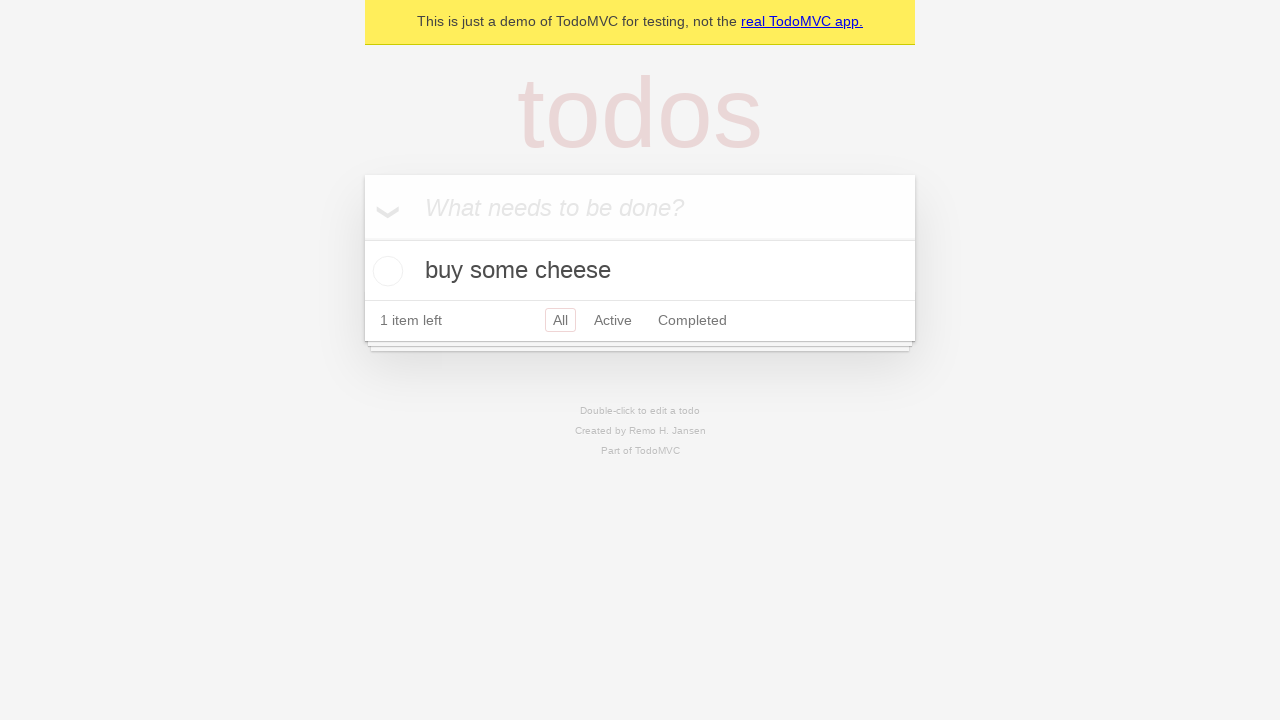

Filled todo input with 'feed the cat' on internal:attr=[placeholder="What needs to be done?"i]
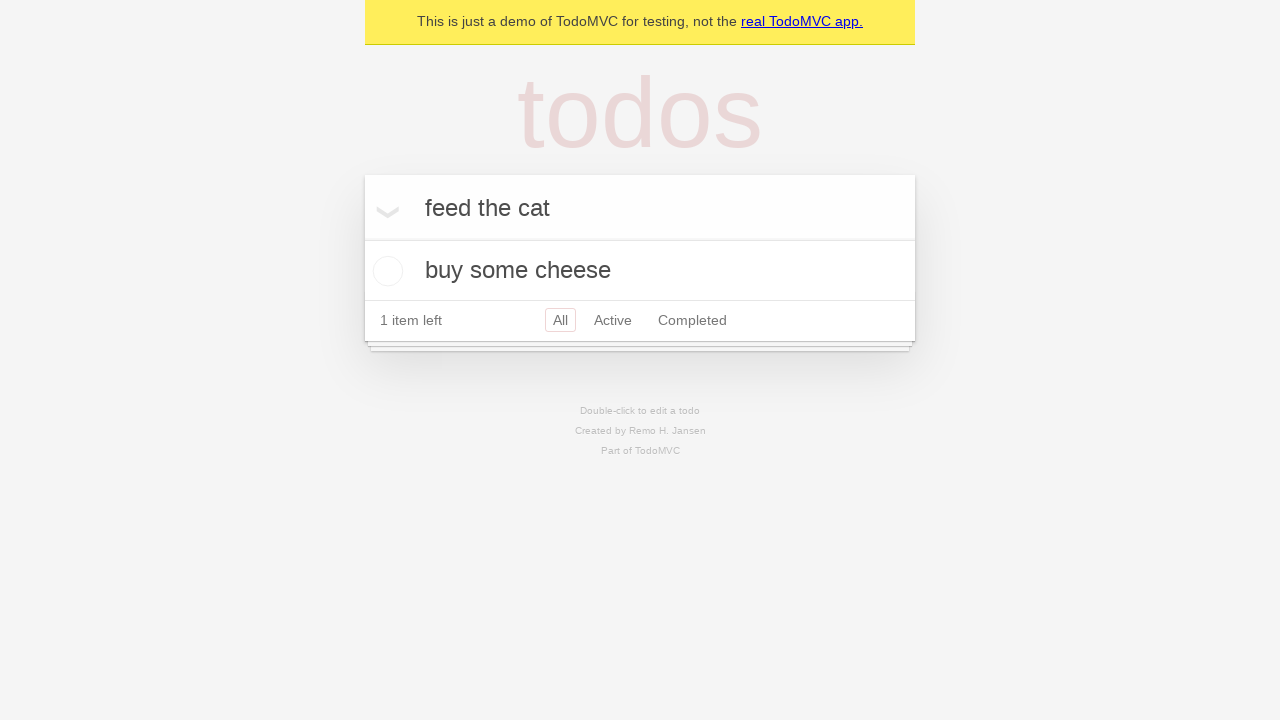

Pressed Enter to create second todo on internal:attr=[placeholder="What needs to be done?"i]
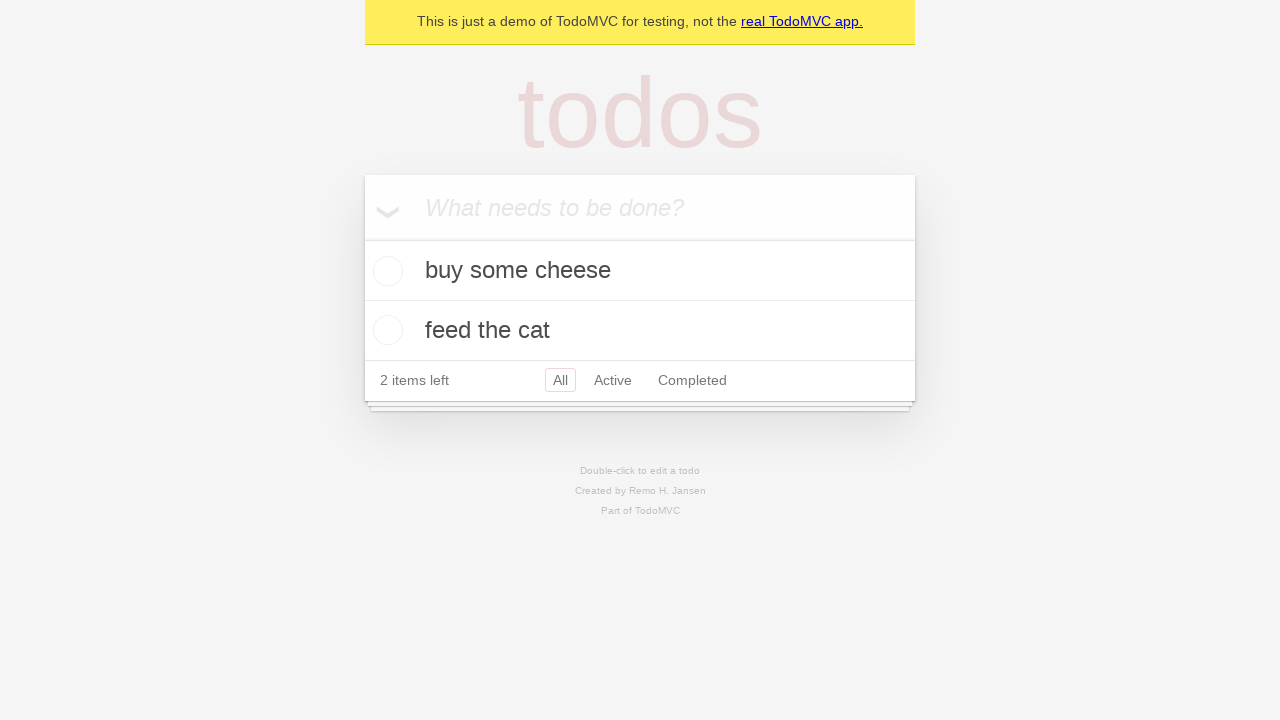

Checked the first todo item at (385, 271) on [data-testid='todo-item'] >> nth=0 >> internal:role=checkbox
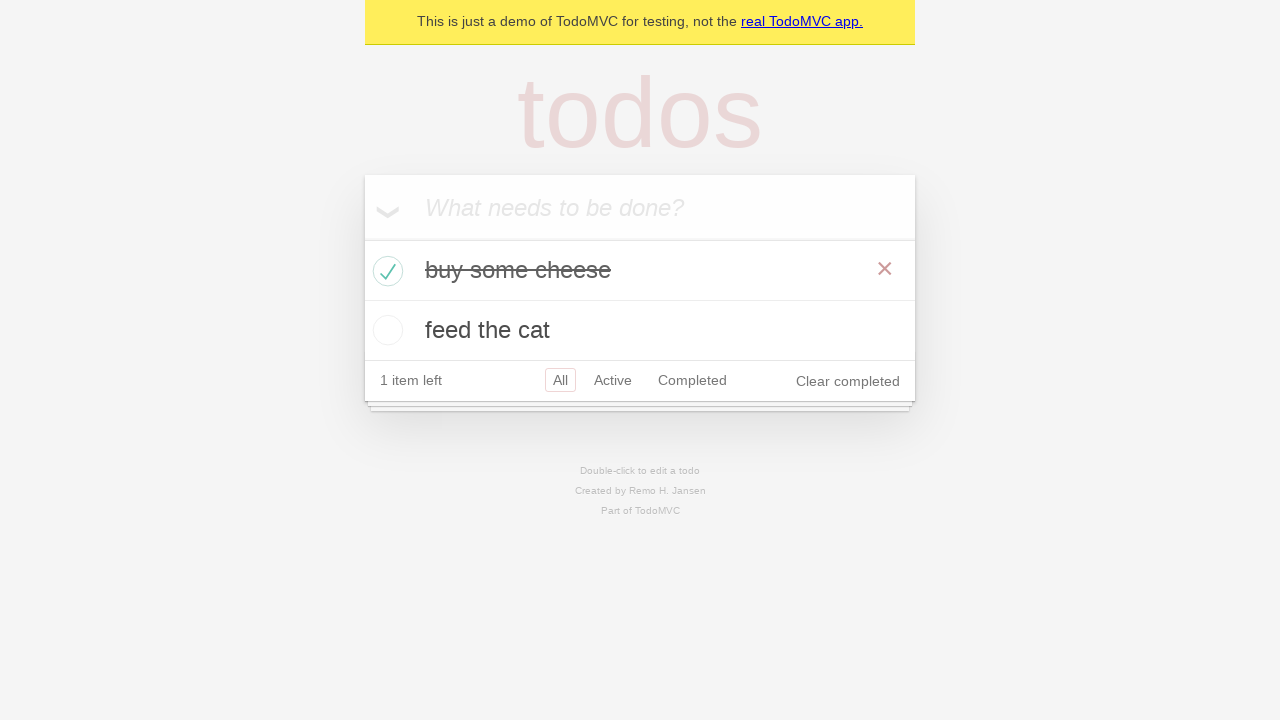

Waited for completion state to be saved to localStorage
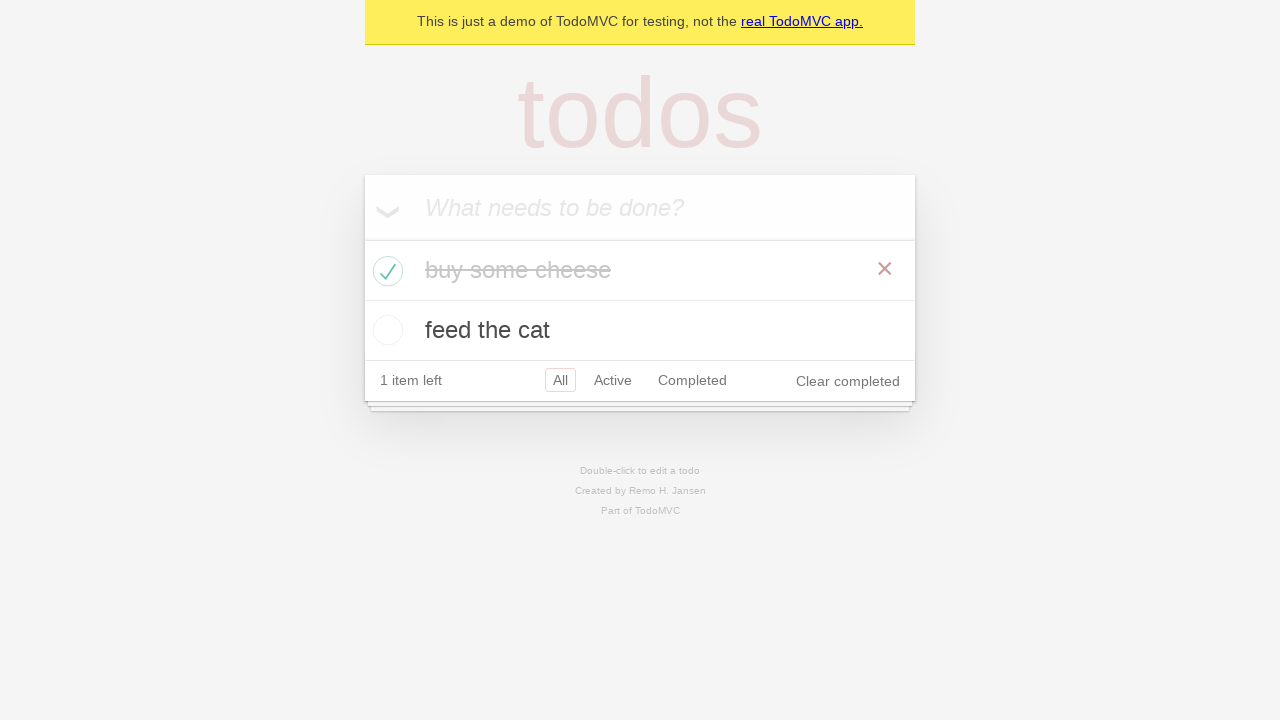

Reloaded the page to test data persistence
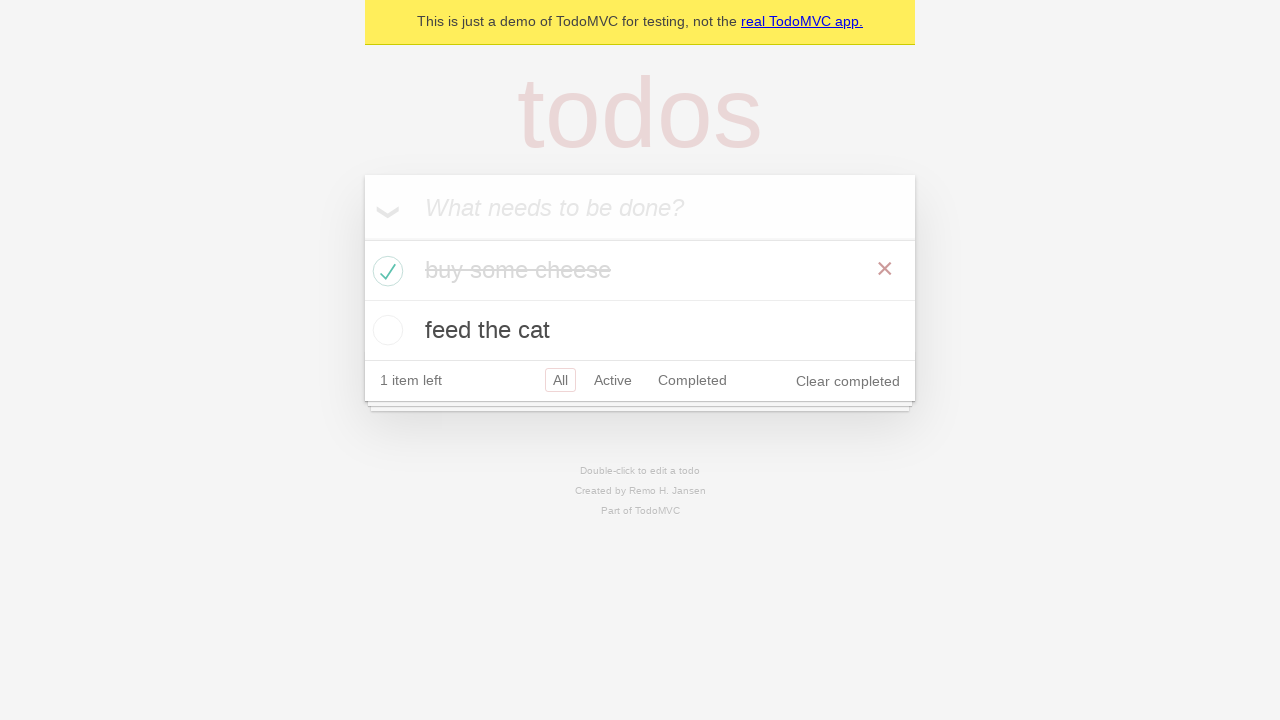

Verified todo items are present after page reload
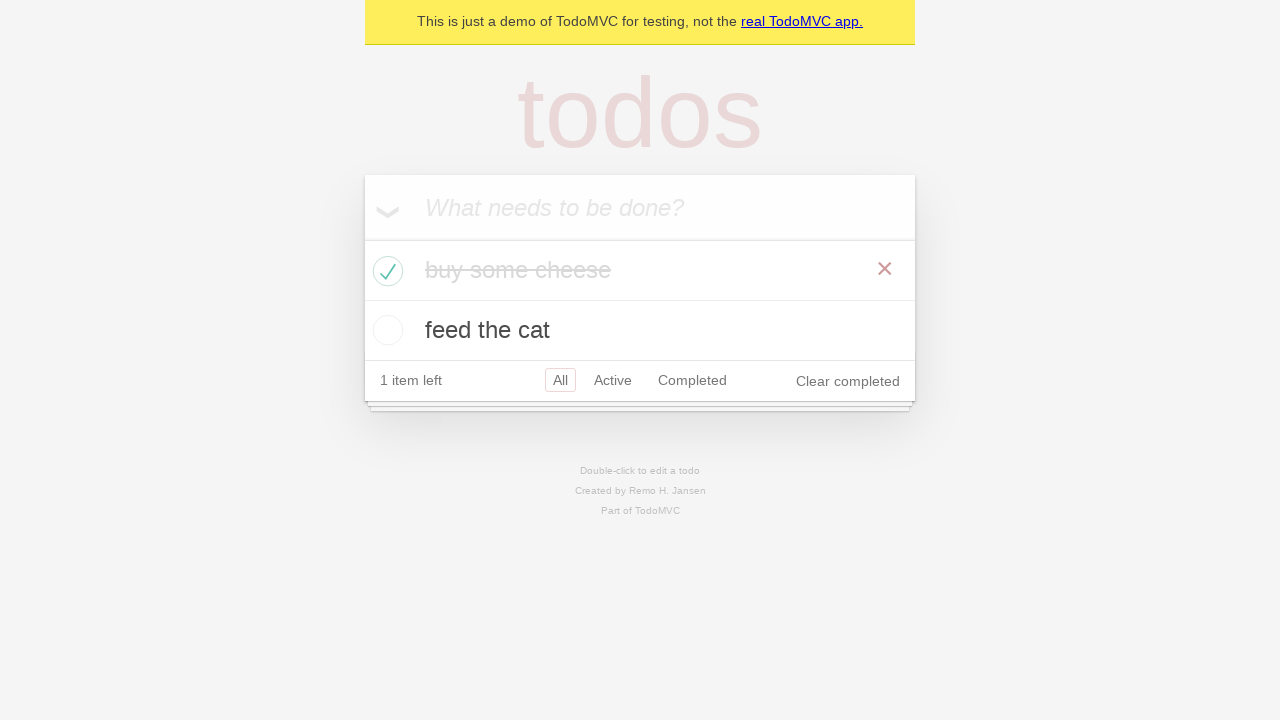

Verified both todo items persisted after page reload
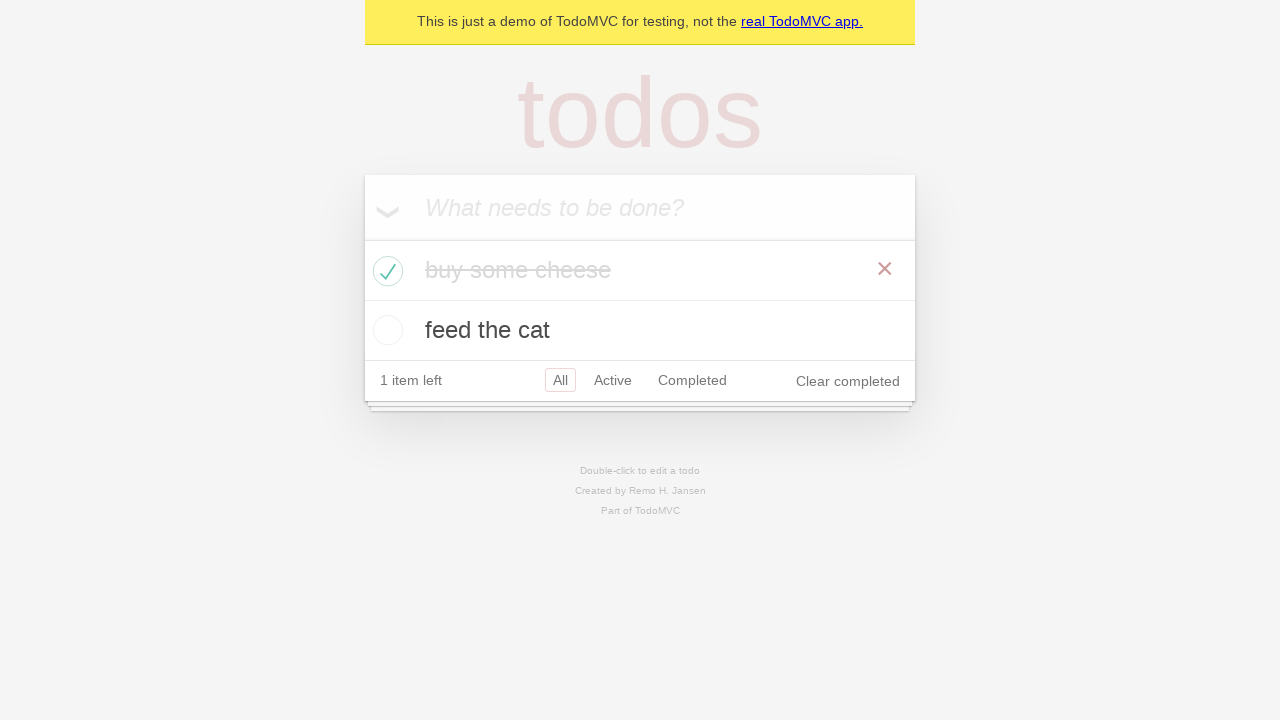

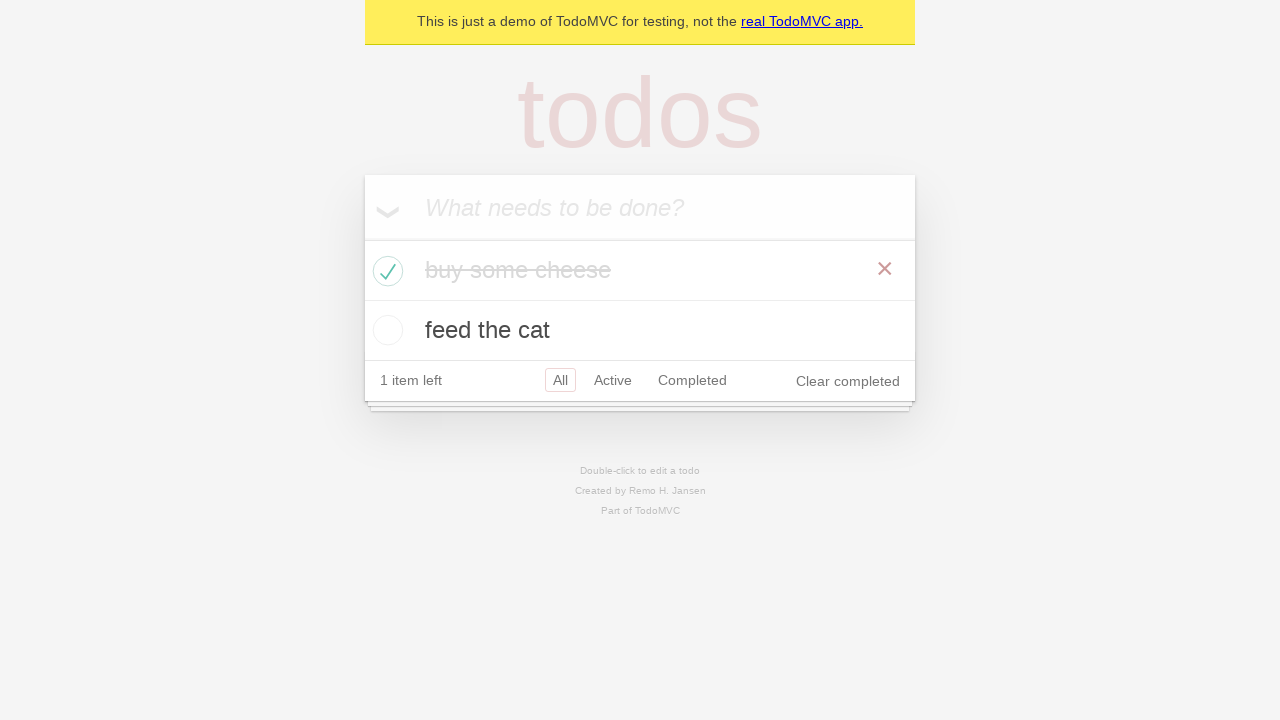